Navigates to a Goodreads book page and scrolls to the bottom to trigger lazy loading of similar books content.

Starting URL: https://www.goodreads.com/book/show/3.Harry_Potter_and_the_Sorcerer_s_Stone

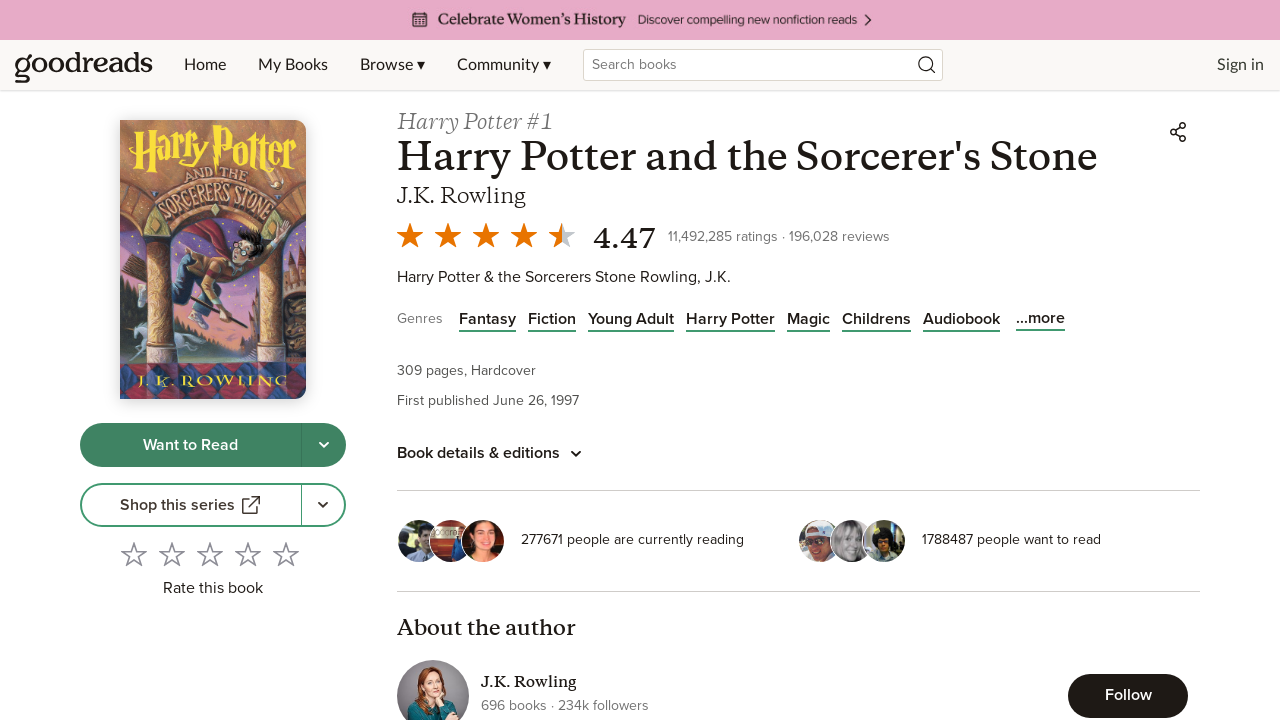

Navigated to Harry Potter book page on Goodreads
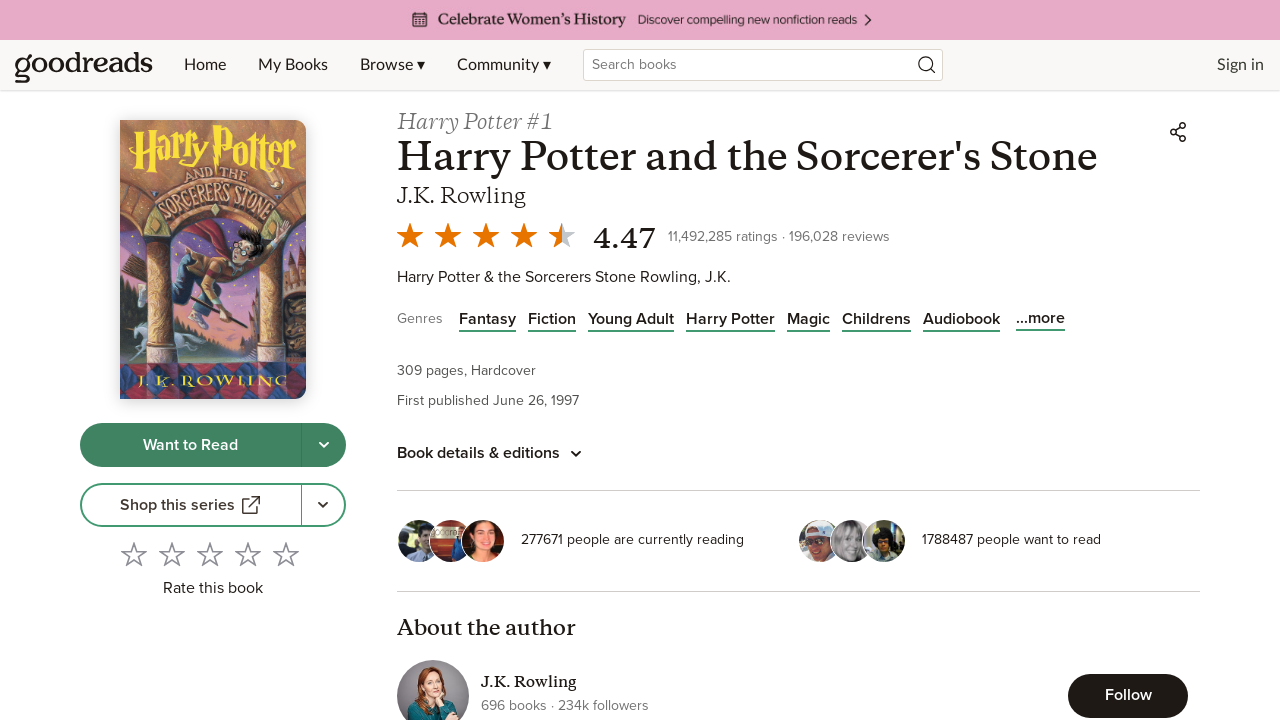

Scrolled to bottom of page to trigger lazy loading of similar books
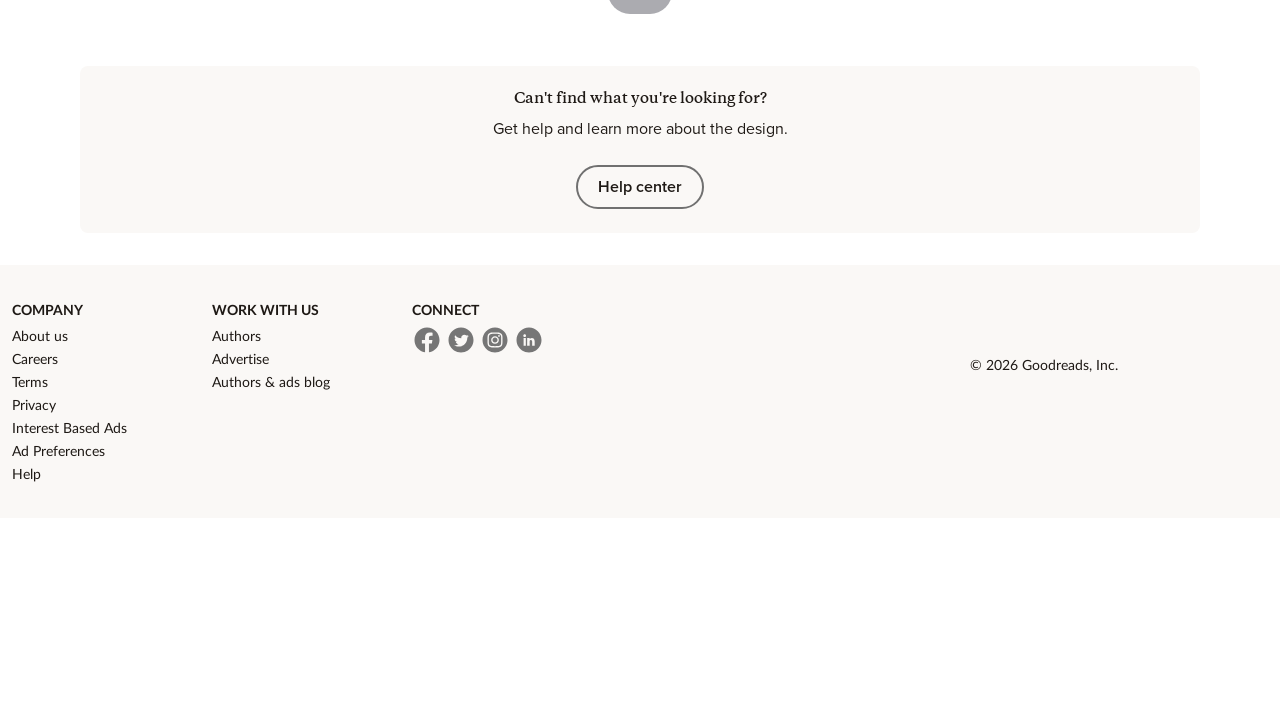

Waited 5 seconds for similar books content to load
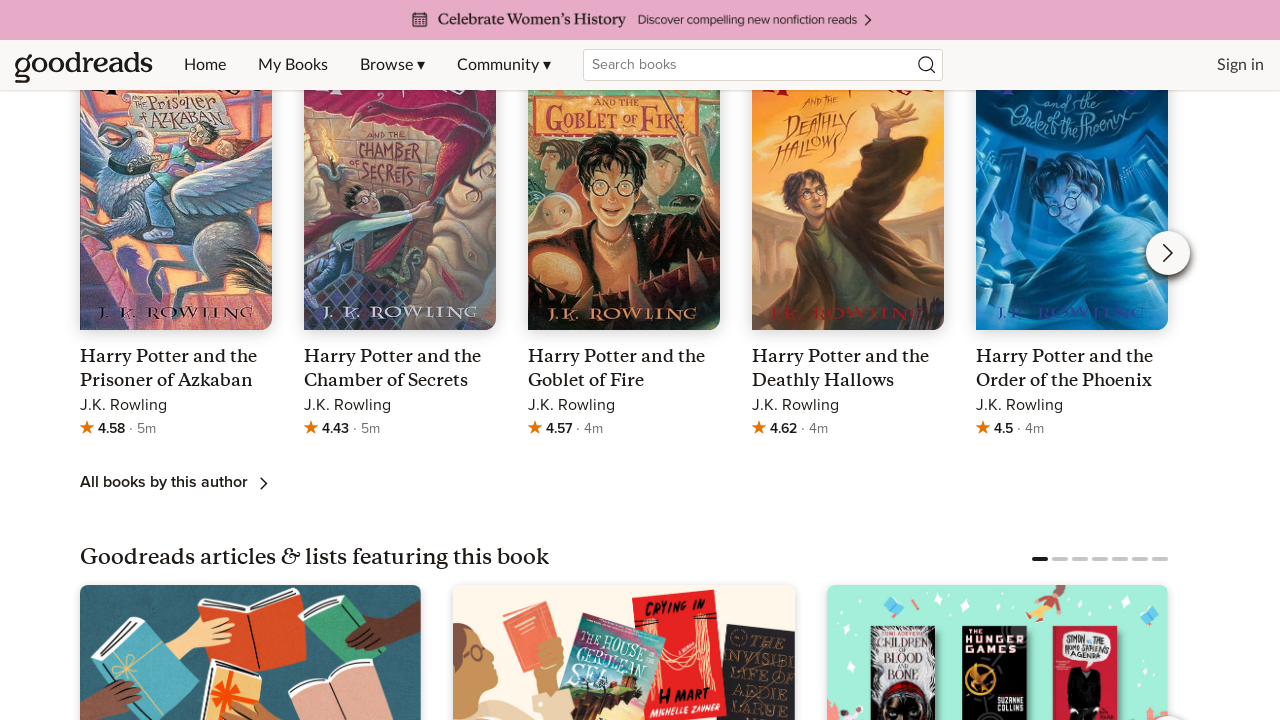

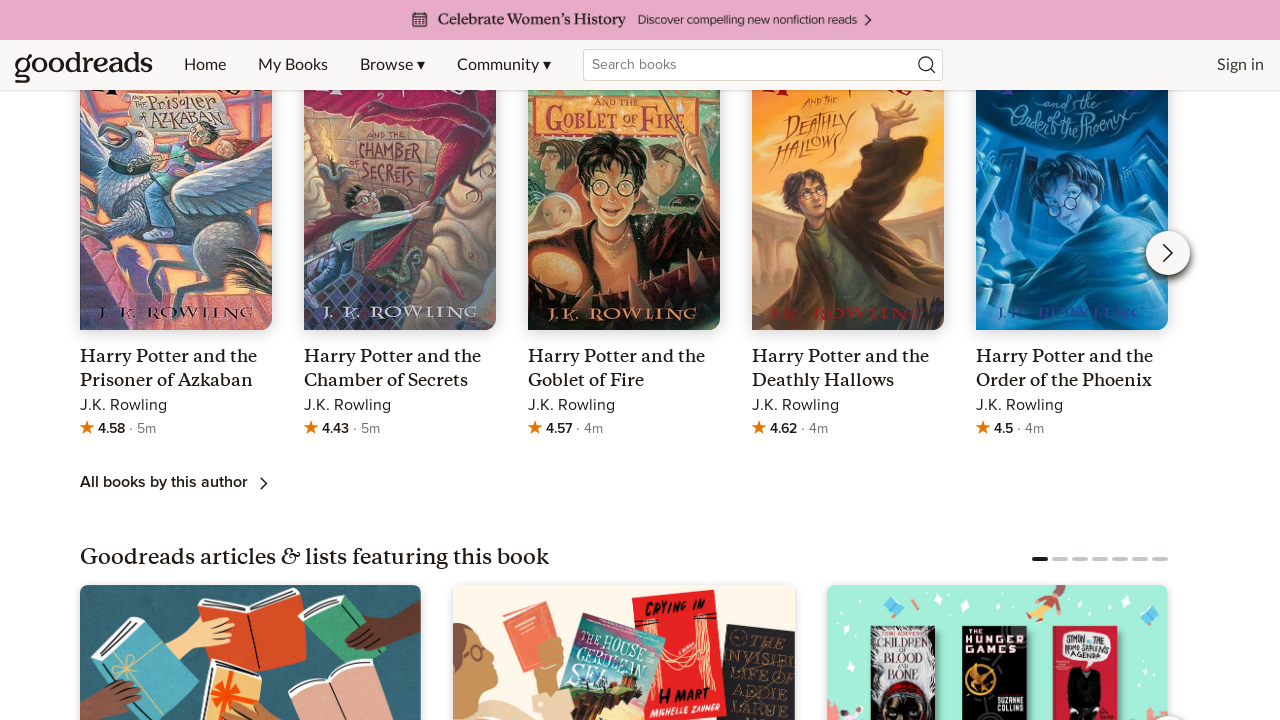